Tests customer login flow, deposits money into account, checks balance, views transactions, and logs out

Starting URL: https://www.globalsqa.com/angularJs-protractor/BankingProject/#/login

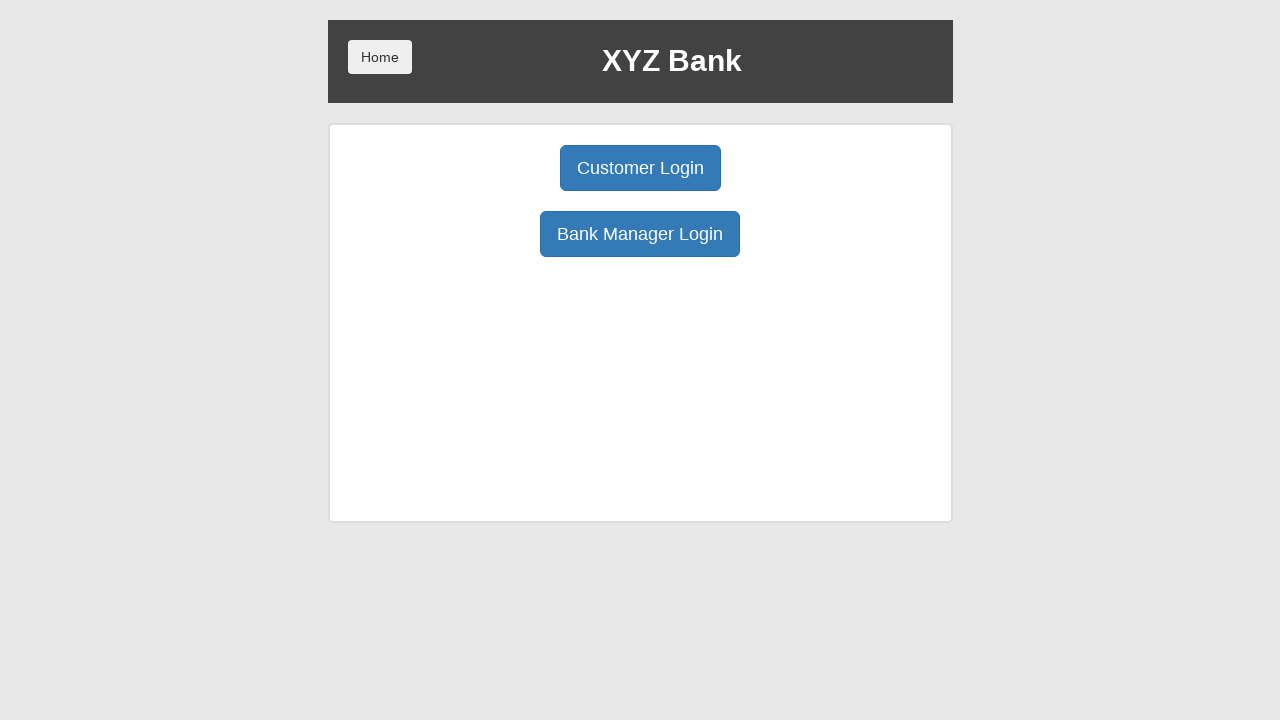

Clicked customer login button at (640, 168) on button[ng-click='customer()']
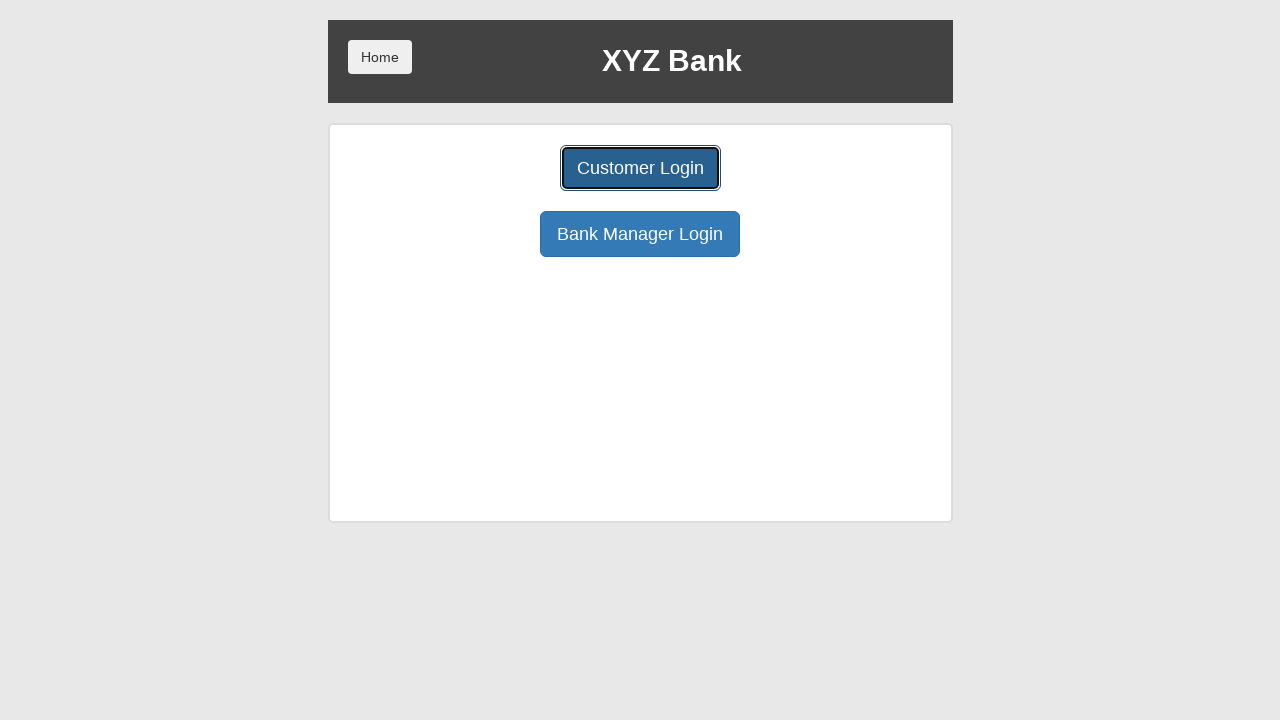

Selected Ron Weasly from user dropdown on select[name='userSelect']
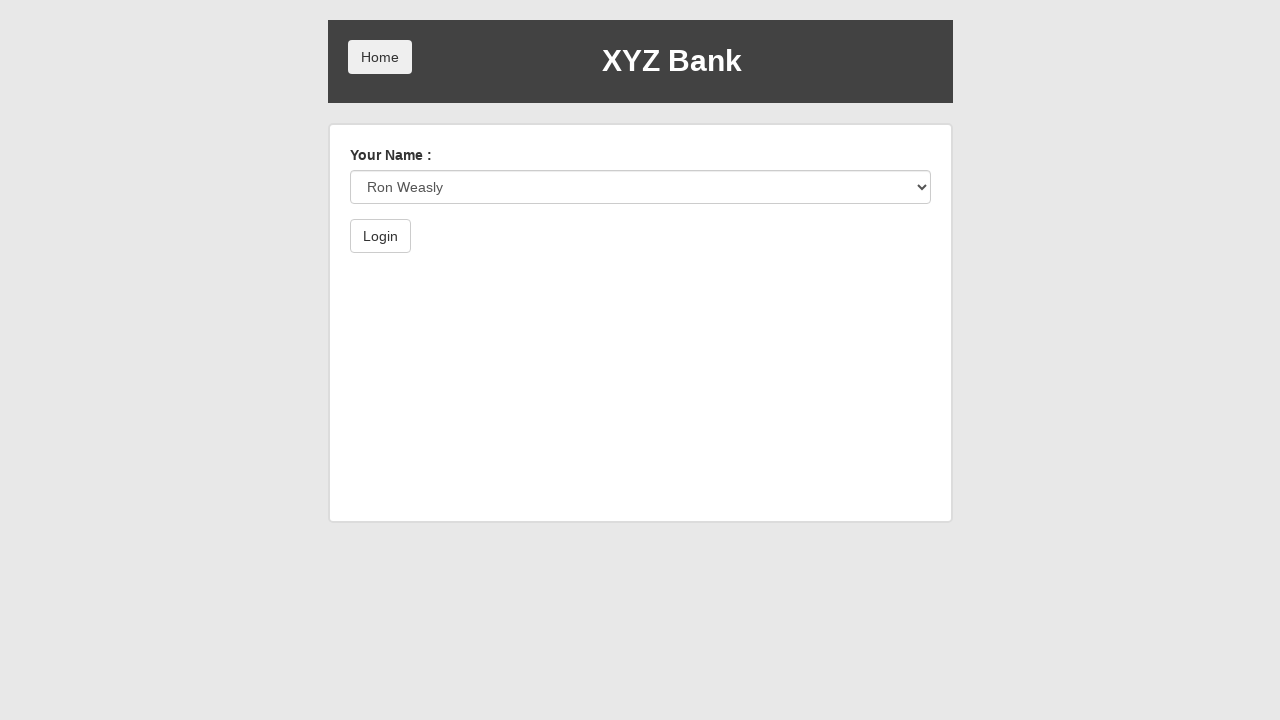

Clicked login submit button and authenticated as Ron Weasly at (380, 236) on button[type='submit']
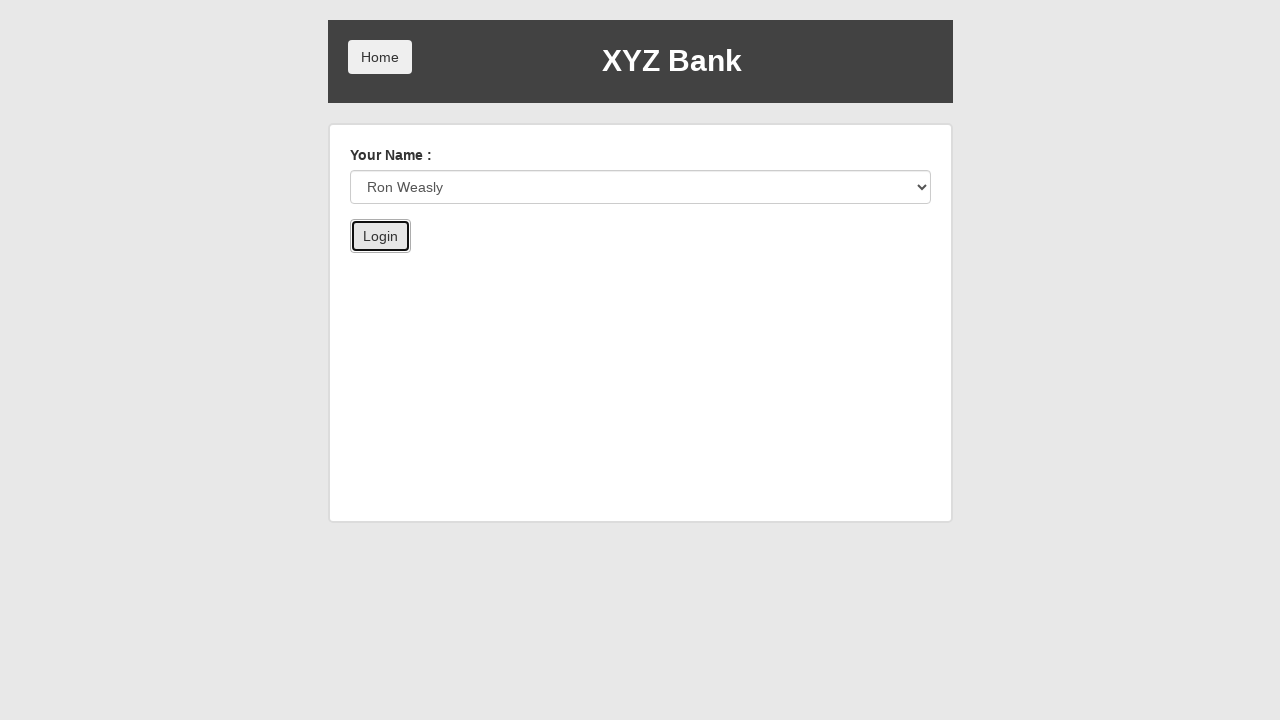

Clicked deposit button to open deposit form at (652, 264) on button[ng-click='deposit()']
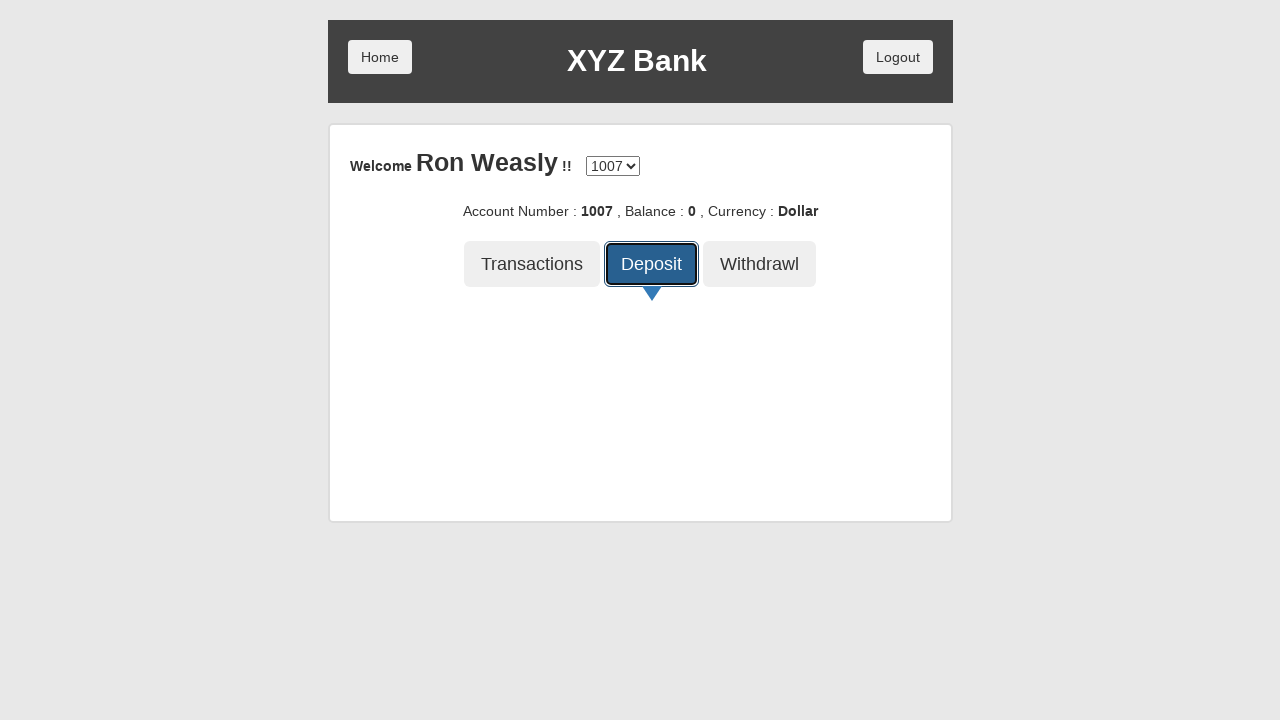

Entered deposit amount of 500 on input[placeholder='amount']
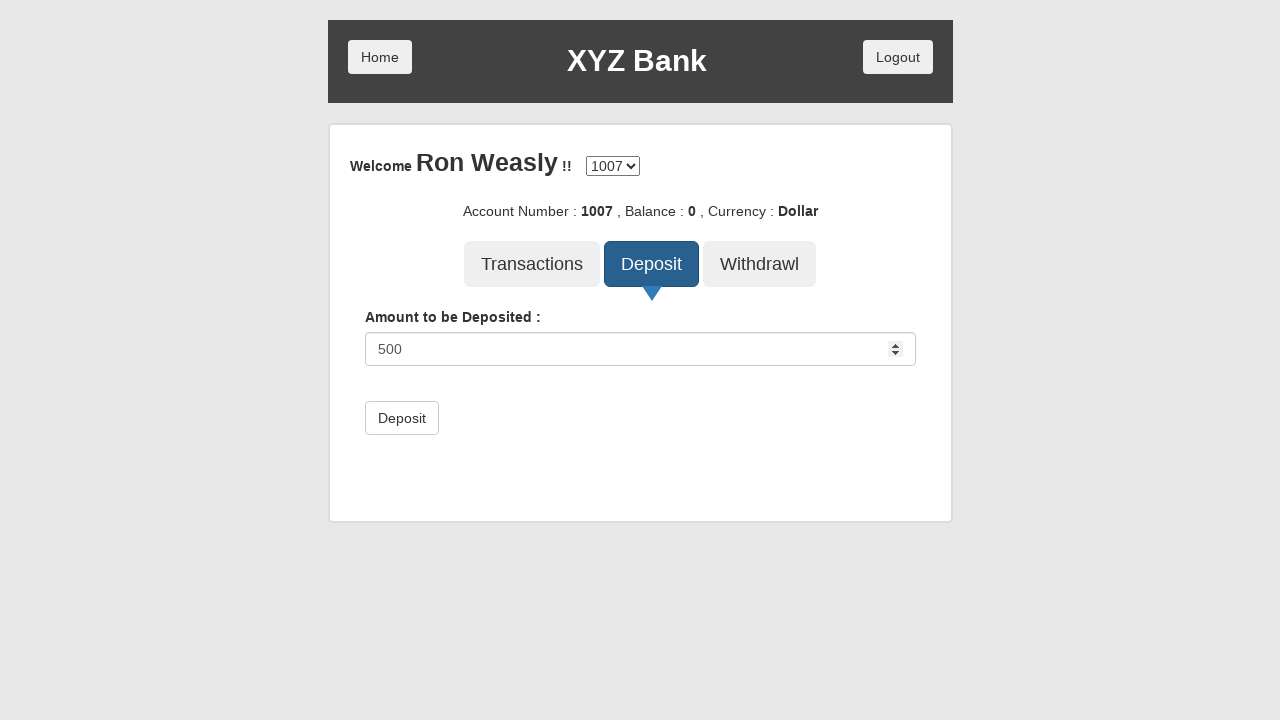

Submitted deposit of 500 and confirmed account balance update at (402, 418) on button[type='submit']
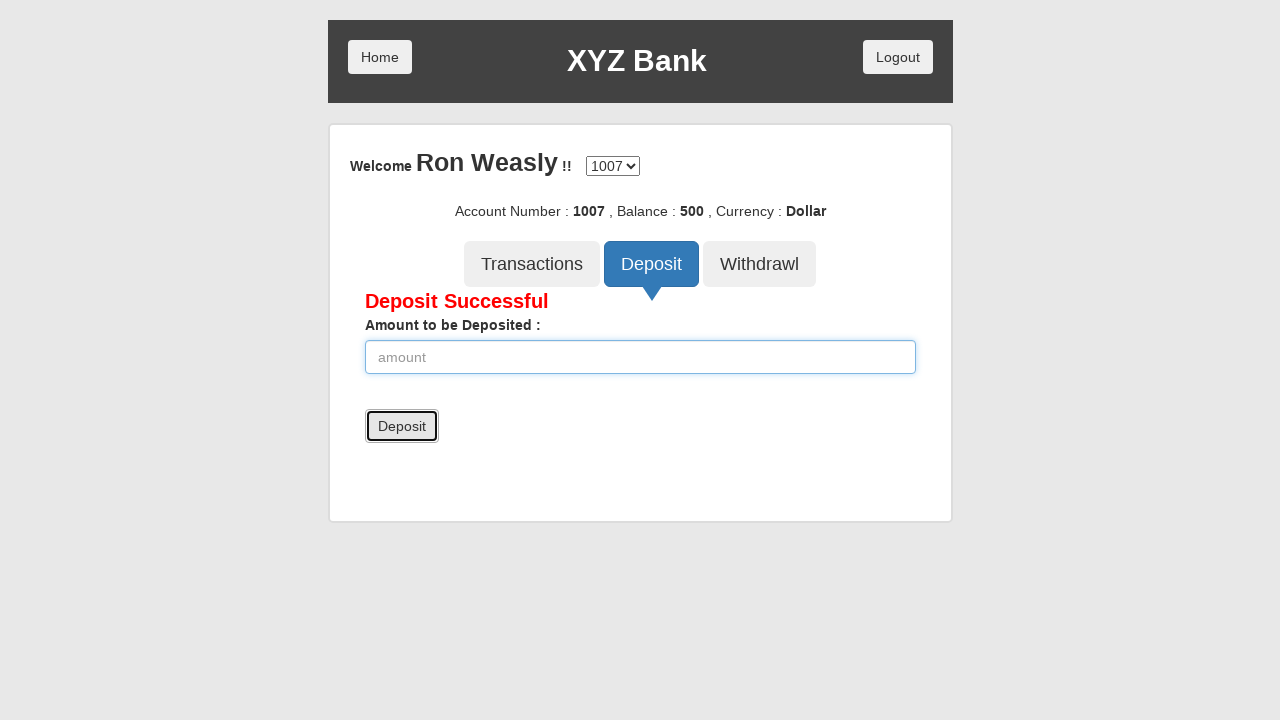

Clicked transactions button to view transaction history at (532, 264) on button[ng-click='transactions()']
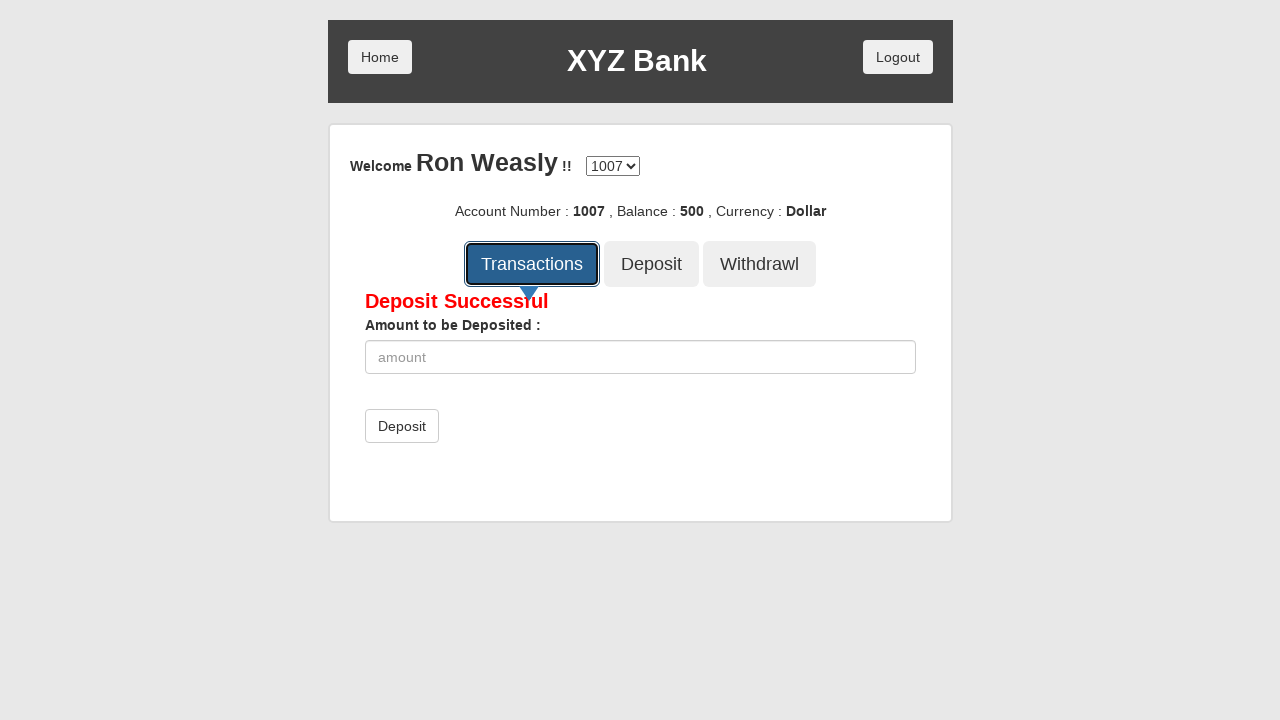

Clicked logout button and ended customer session at (898, 57) on button.btn.logout
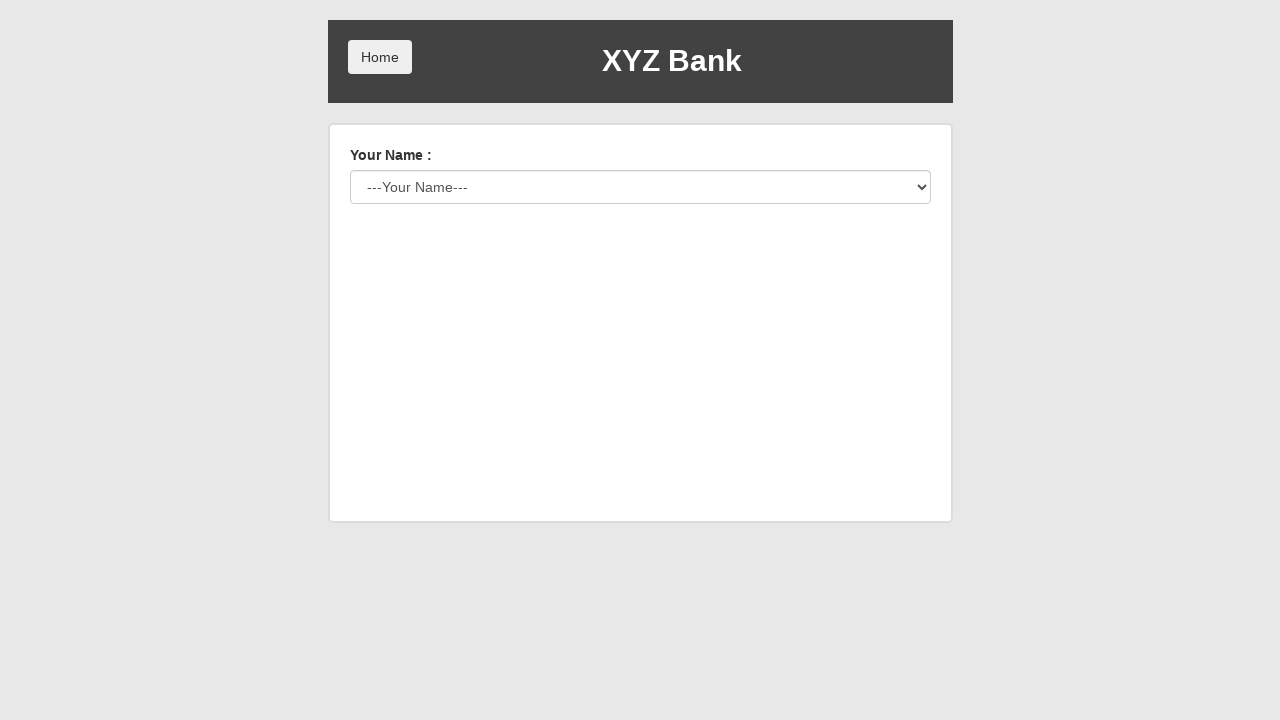

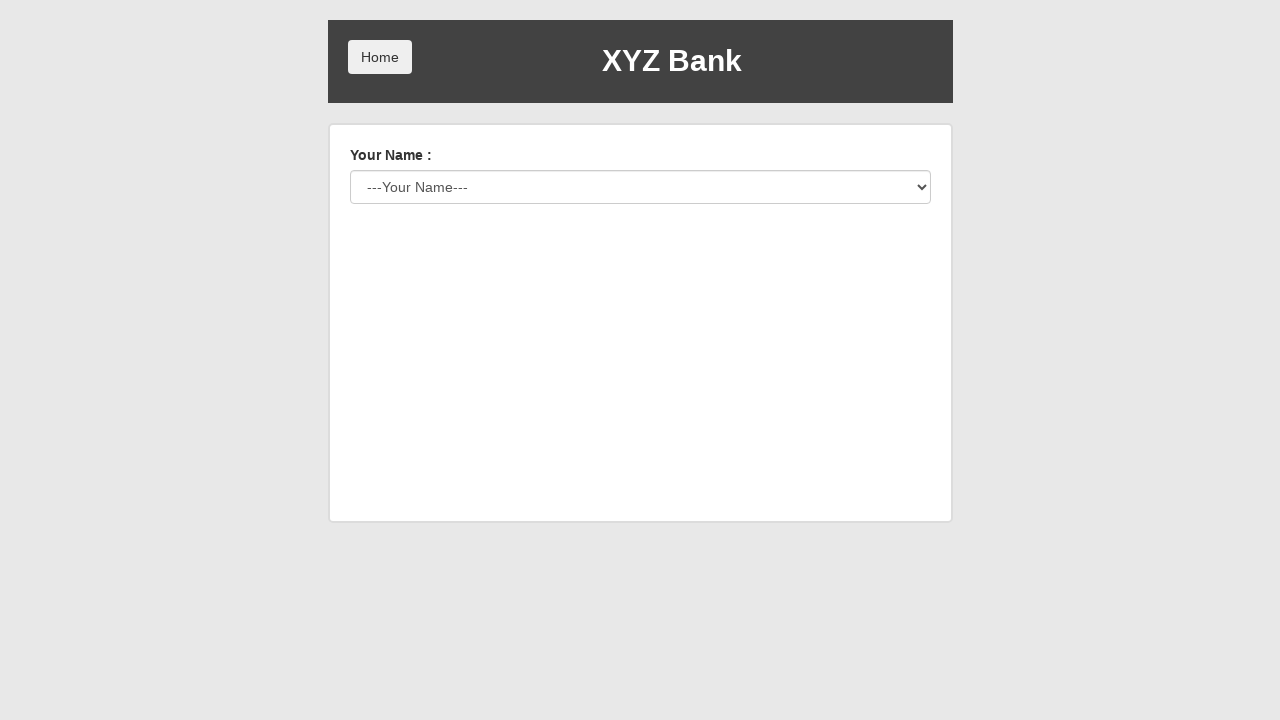